Tests React Semantic UI dropdown by selecting different user options from the dropdown menu

Starting URL: https://react.semantic-ui.com/maximize/dropdown-example-selection/

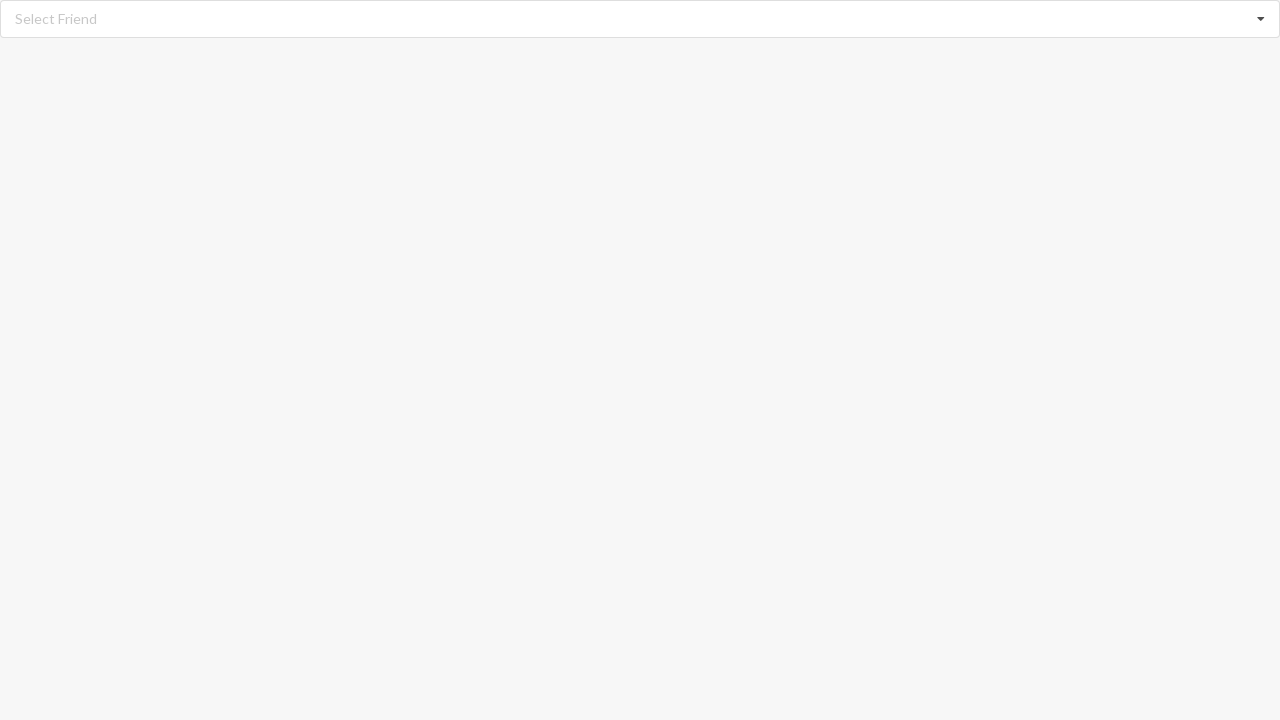

Clicked dropdown icon to open menu at (1261, 19) on i.dropdown.icon
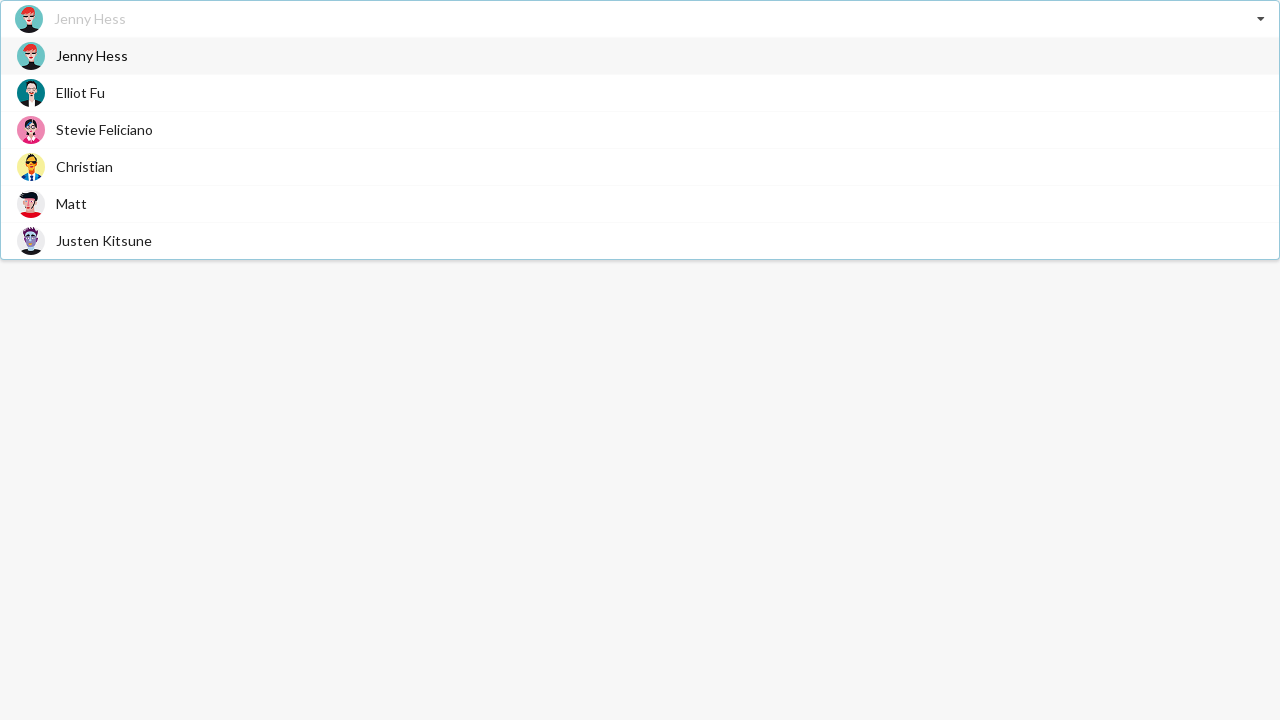

Dropdown menu loaded with user options
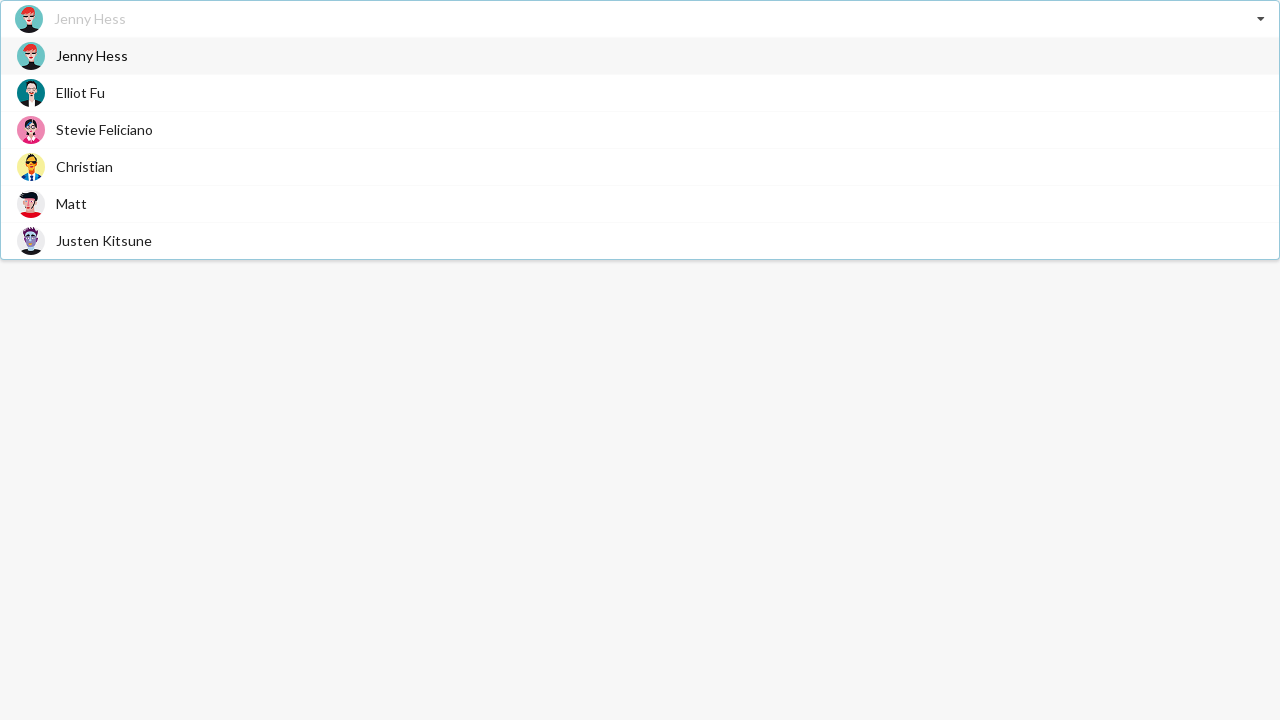

Selected 'Matt' from dropdown menu at (72, 204) on span.text:has-text('Matt')
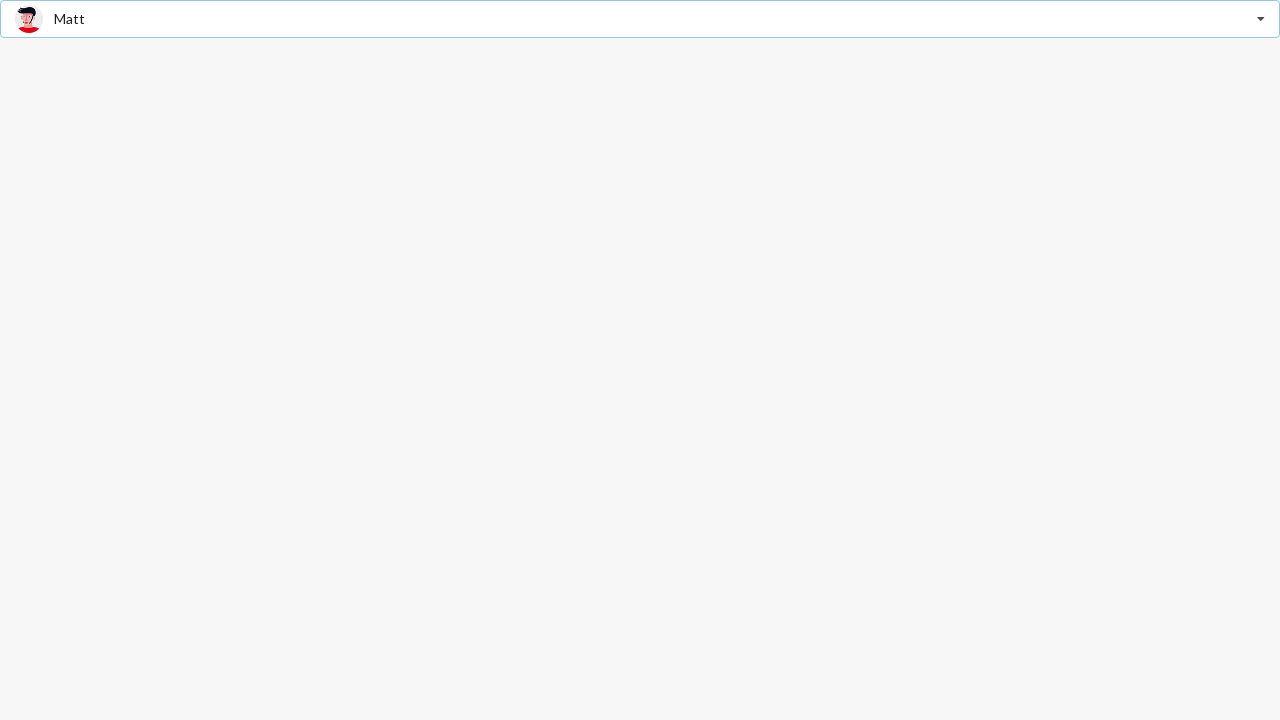

Verified 'Matt' is selected in dropdown
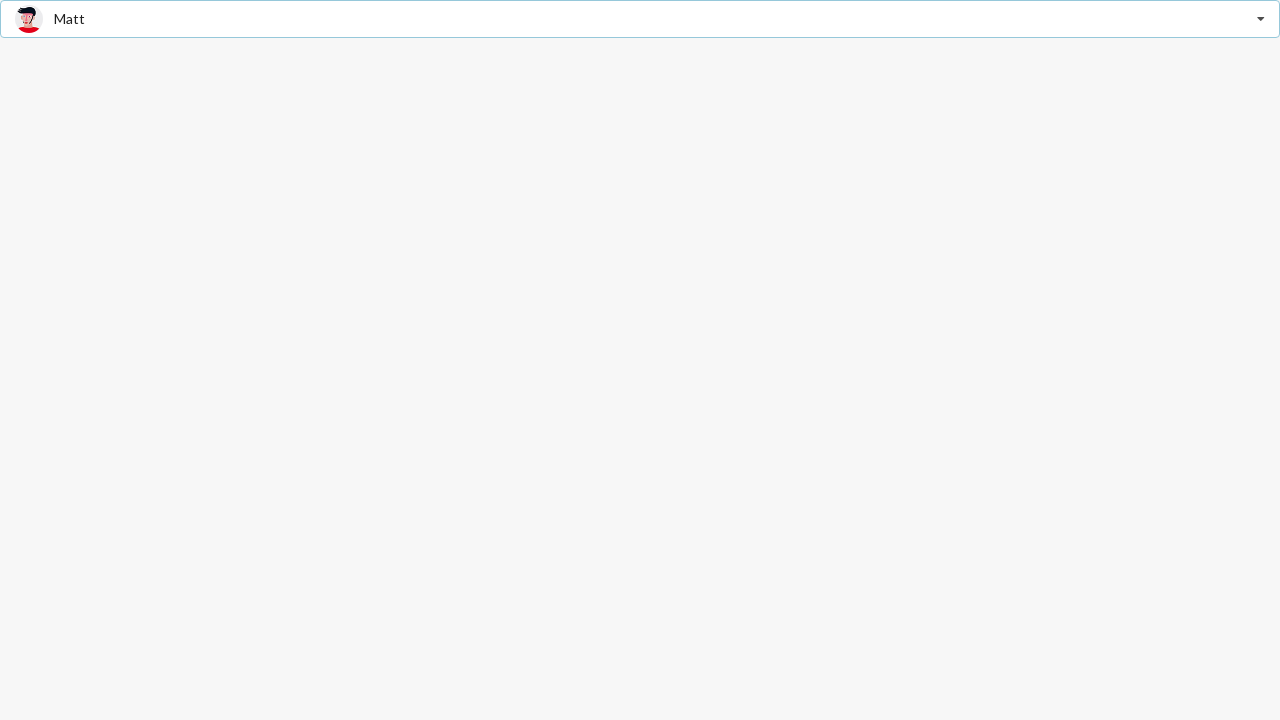

Clicked dropdown icon to open menu again at (1261, 19) on i.dropdown.icon
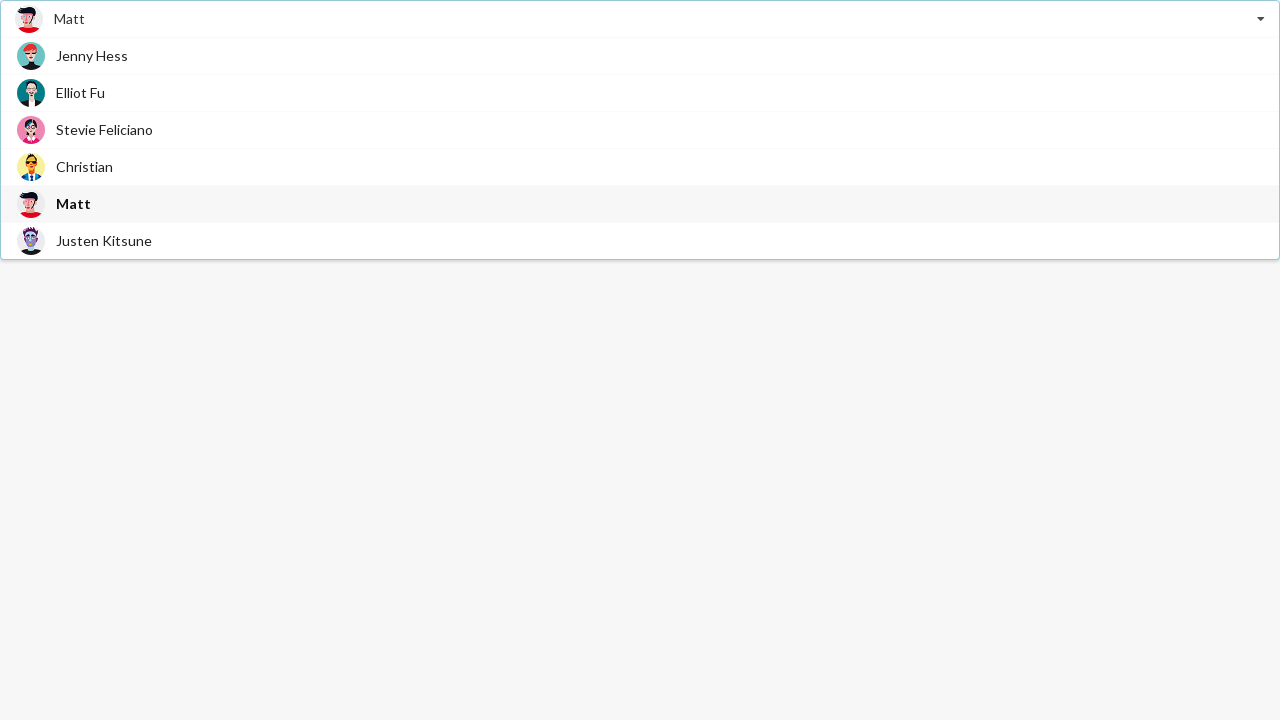

Dropdown menu loaded with user options
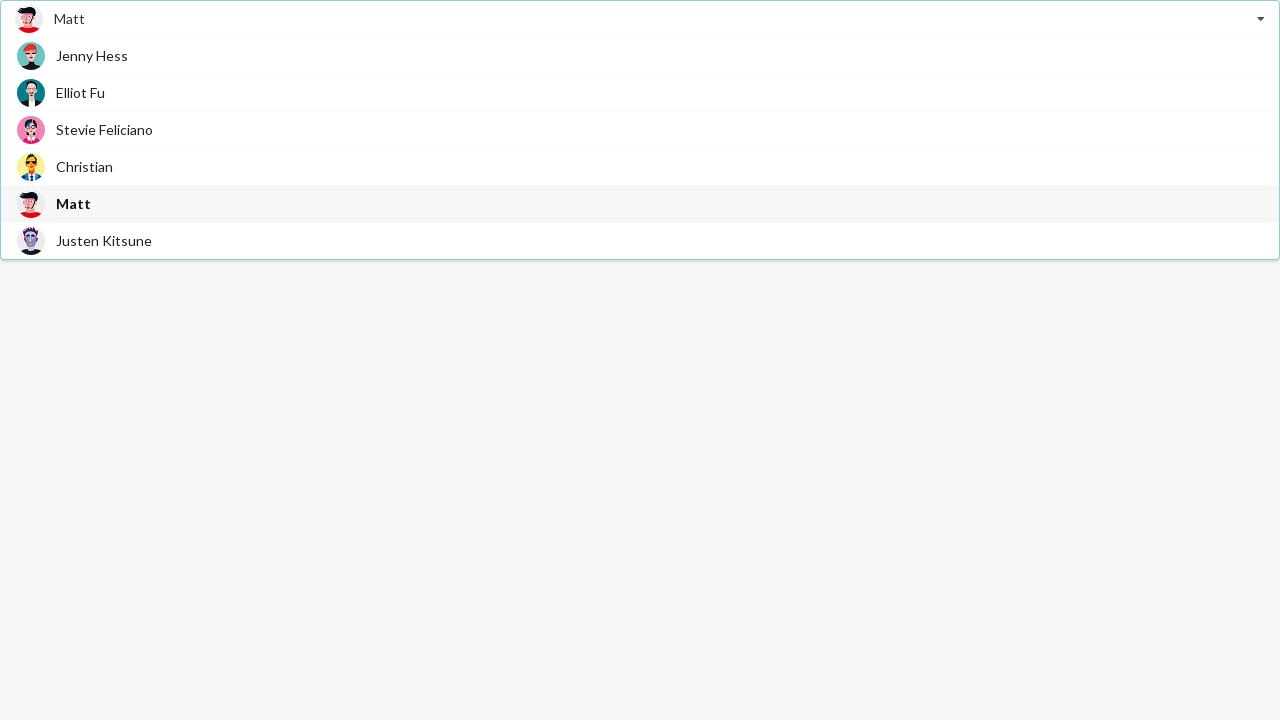

Selected 'Jenny Hess' from dropdown menu at (92, 56) on span.text:has-text('Jenny Hess')
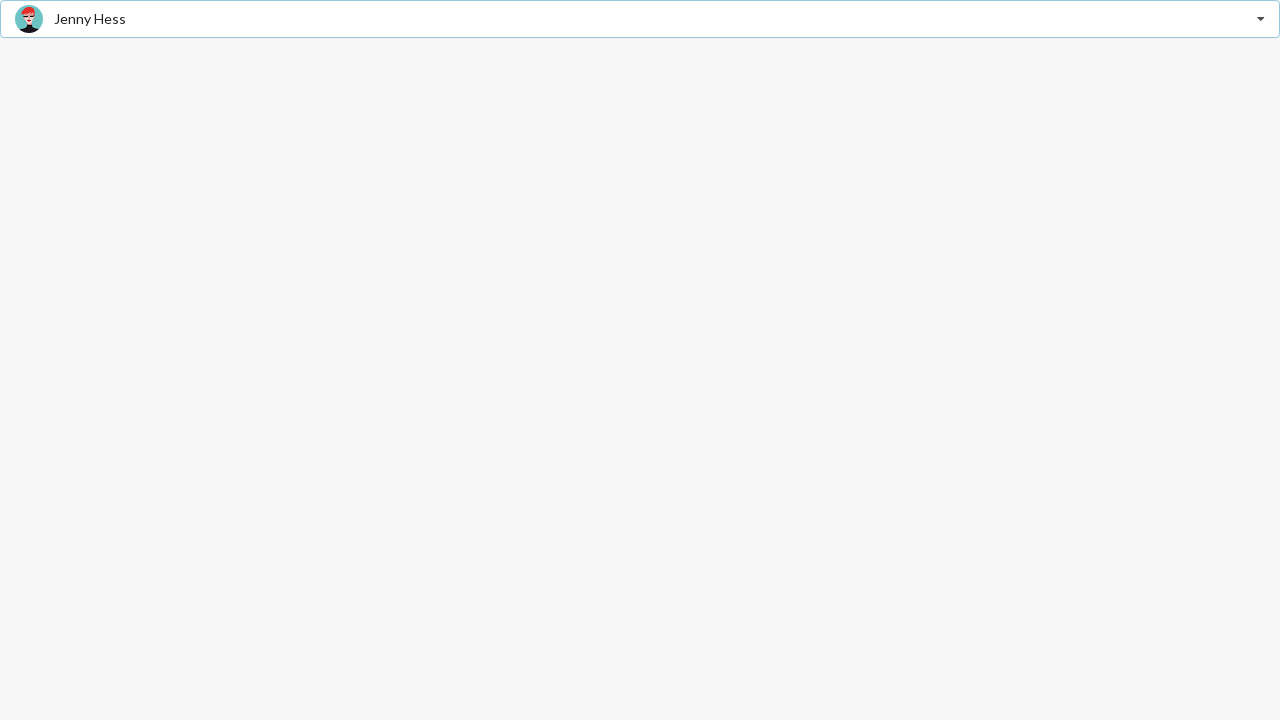

Verified 'Jenny Hess' is selected in dropdown
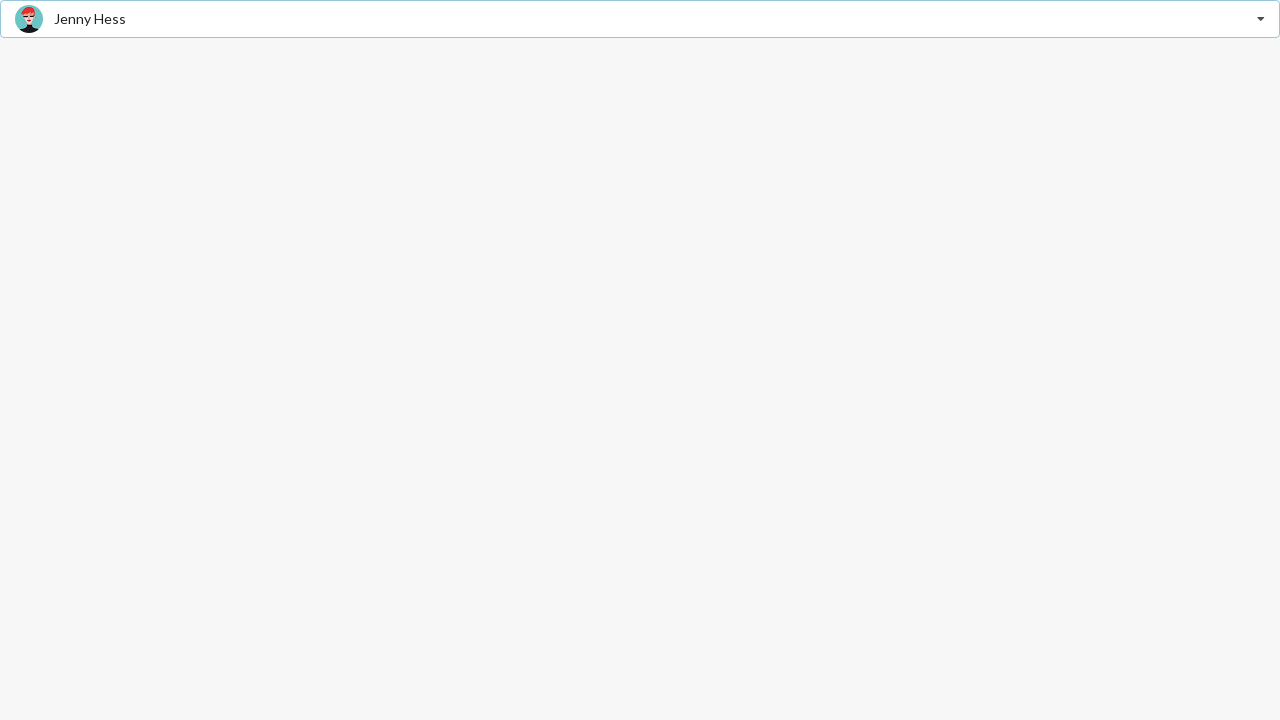

Clicked dropdown icon to open menu again at (1261, 19) on i.dropdown.icon
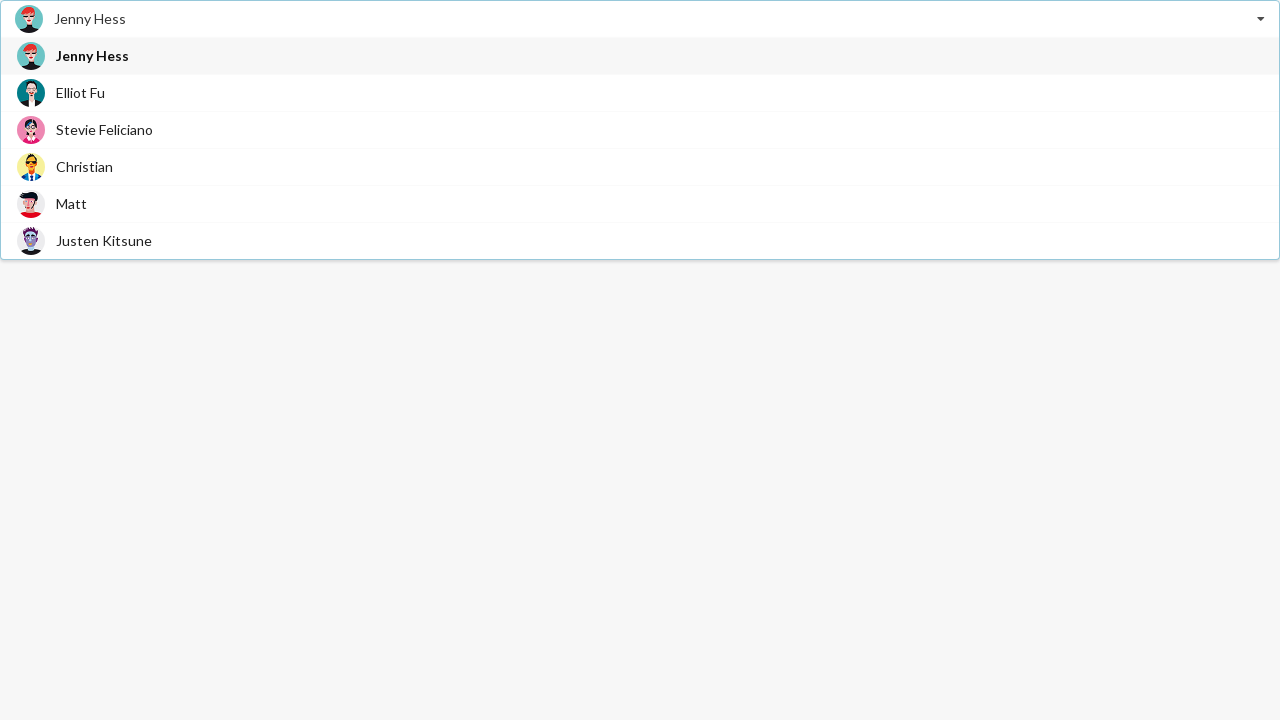

Dropdown menu loaded with user options
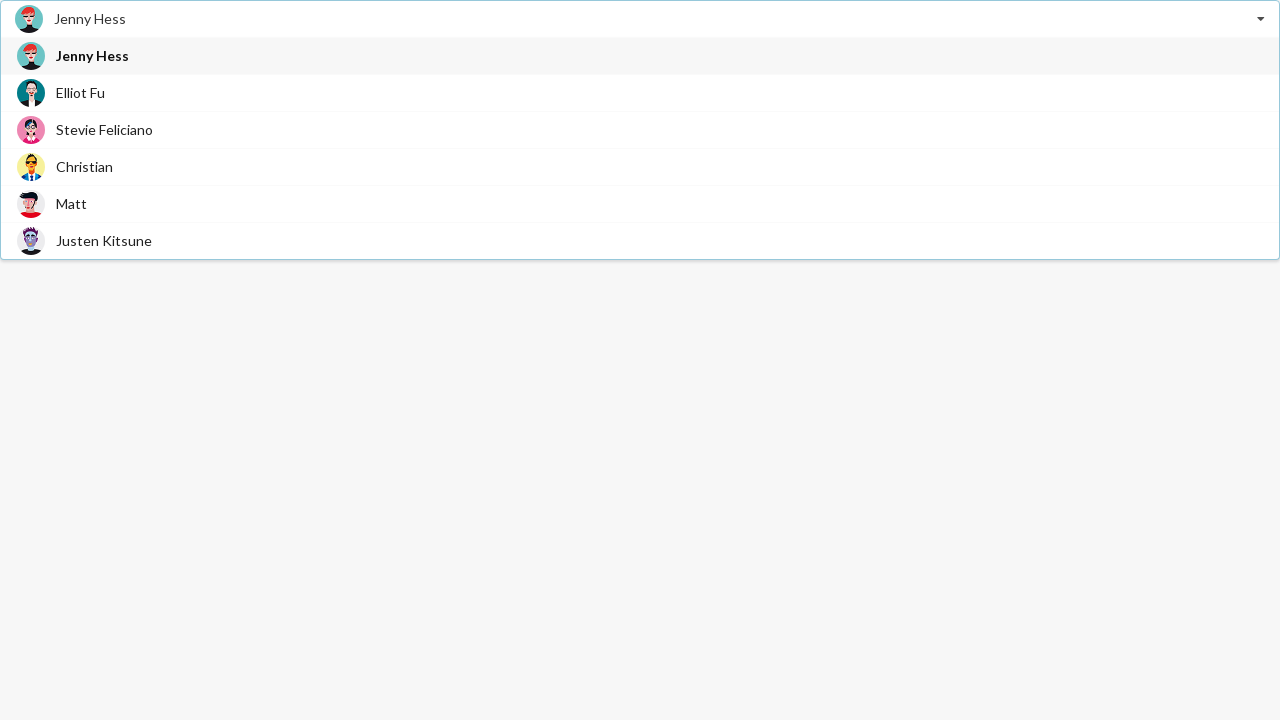

Selected 'Elliot Fu' from dropdown menu at (80, 92) on span.text:has-text('Elliot Fu')
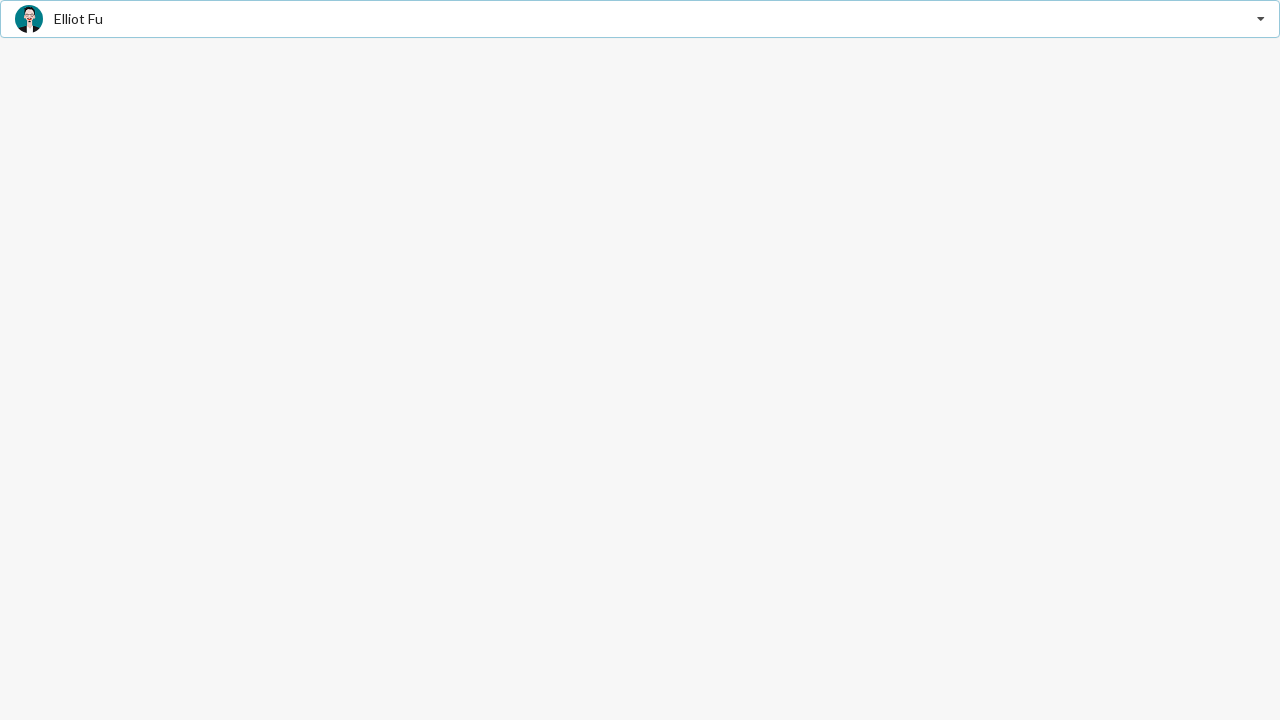

Verified 'Elliot Fu' is selected in dropdown
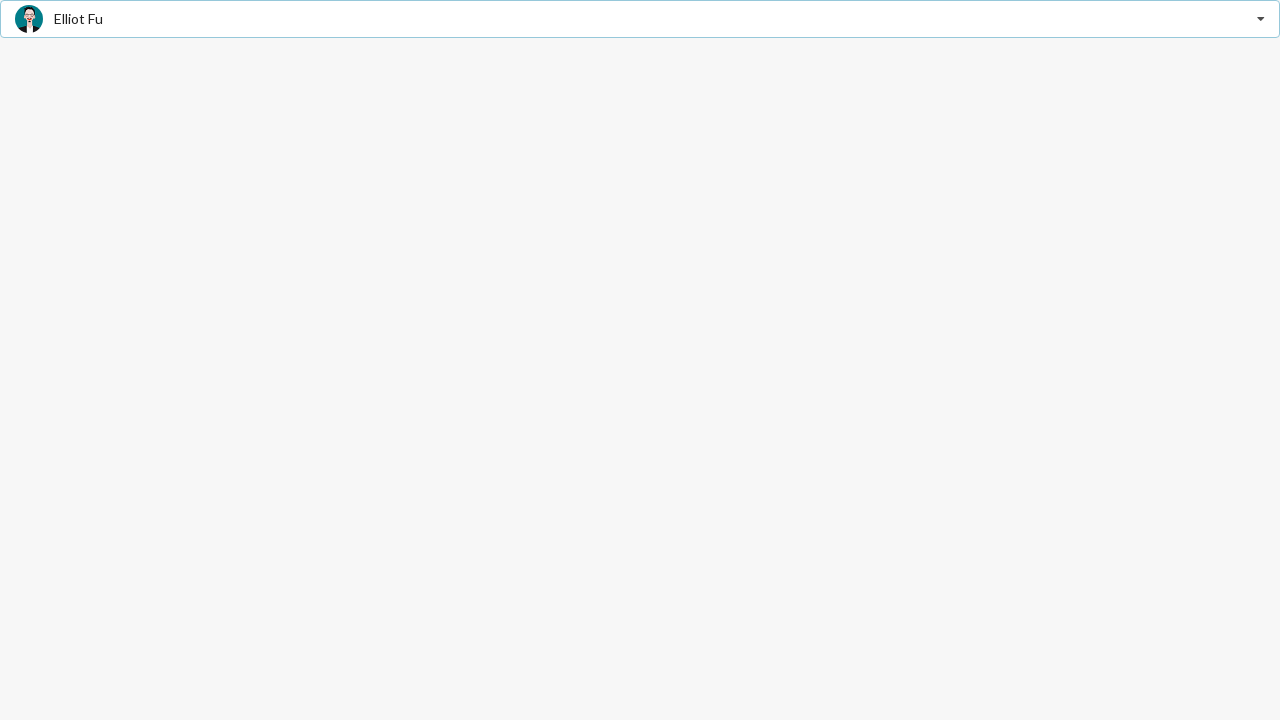

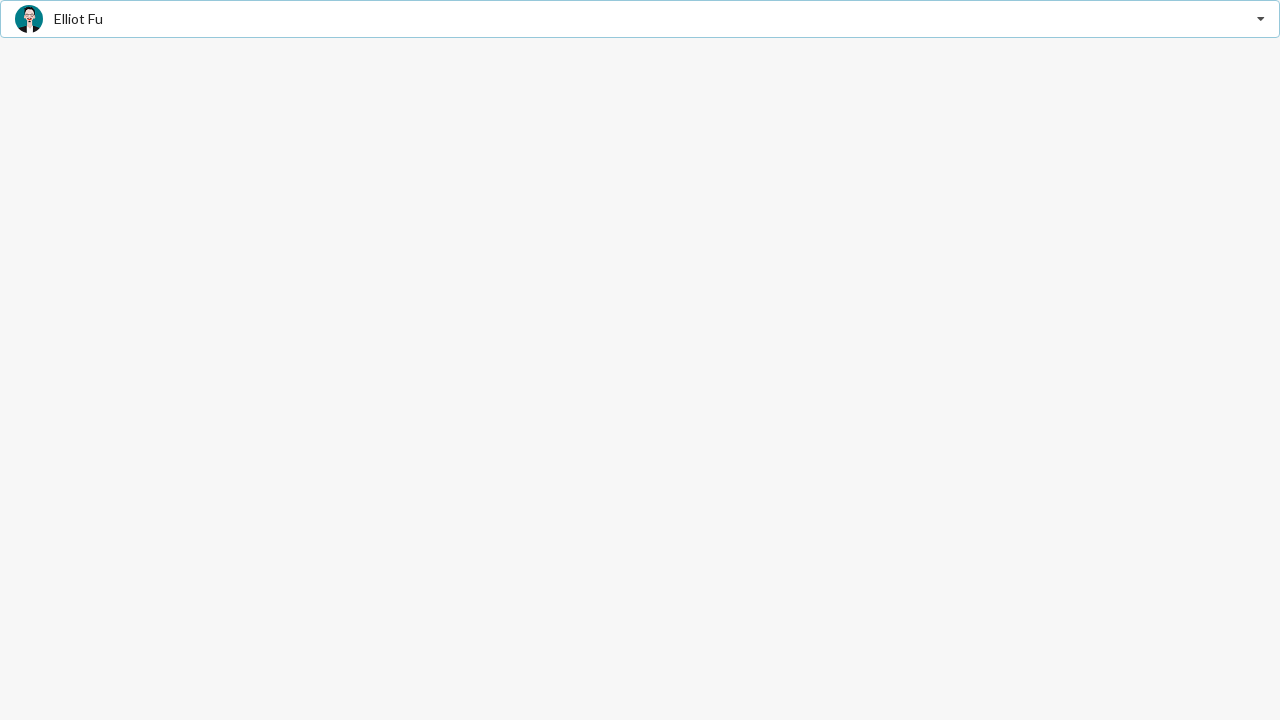